Tests the draggable jQuery UI component by clicking on the Draggable link and performing a drag-and-drop action on the draggable element within an iframe.

Starting URL: https://jqueryui.com/

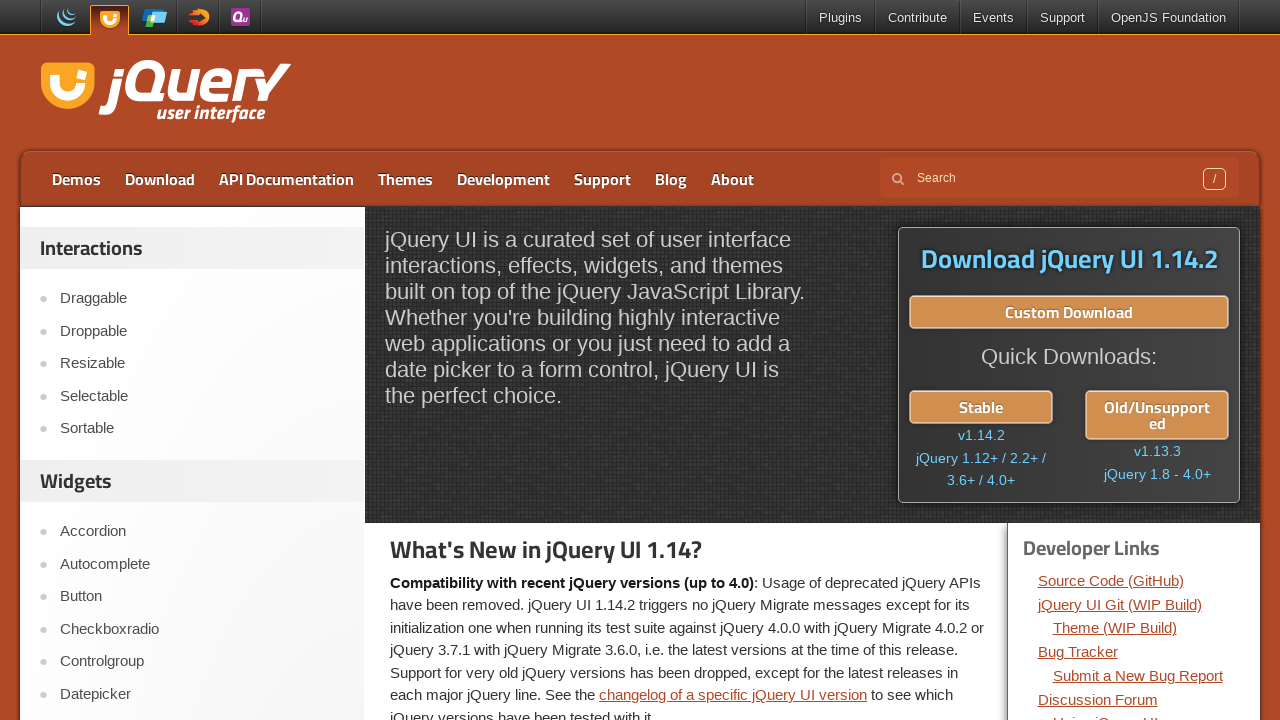

Clicked on Draggable link at (202, 299) on text=Draggable
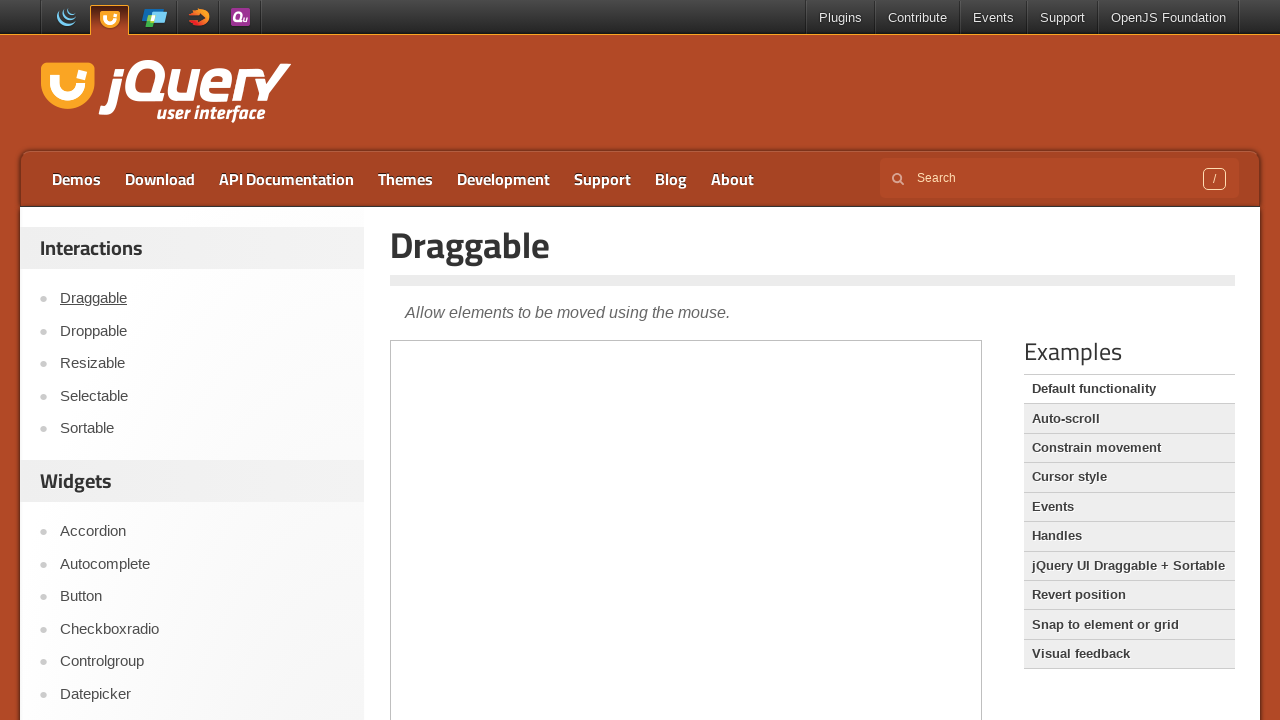

Draggable page loaded and title displayed
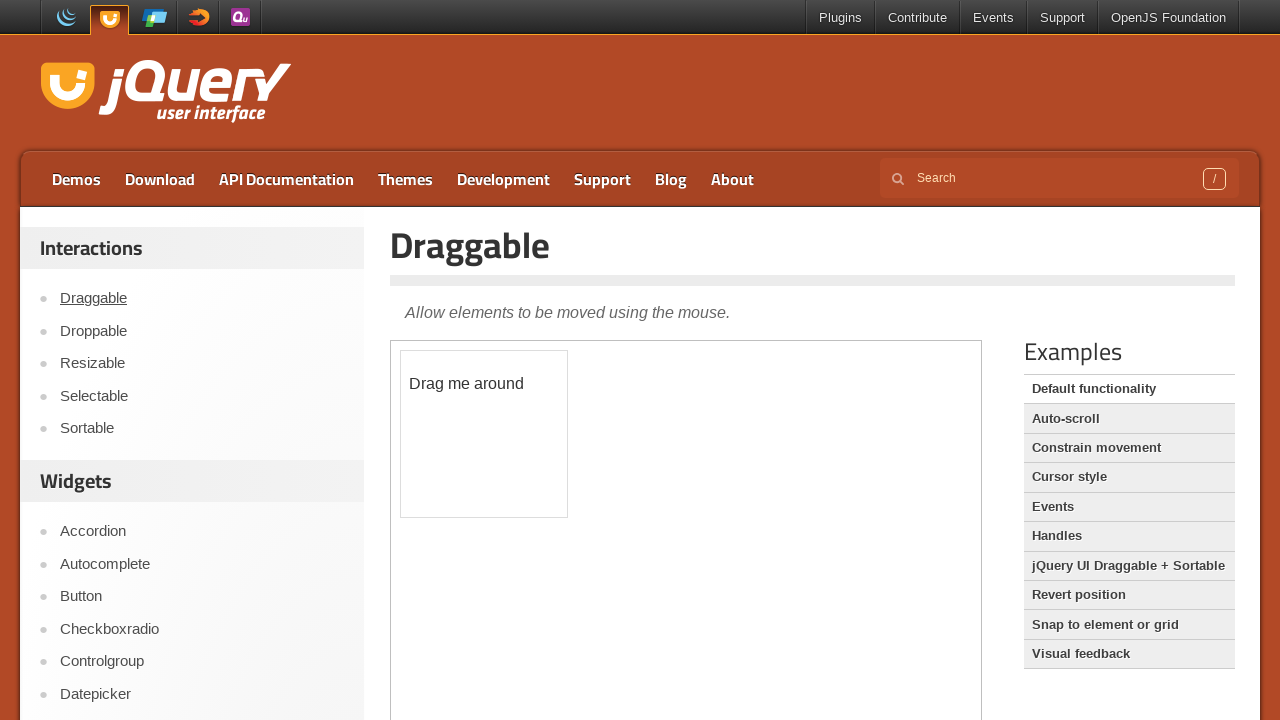

Located demo iframe
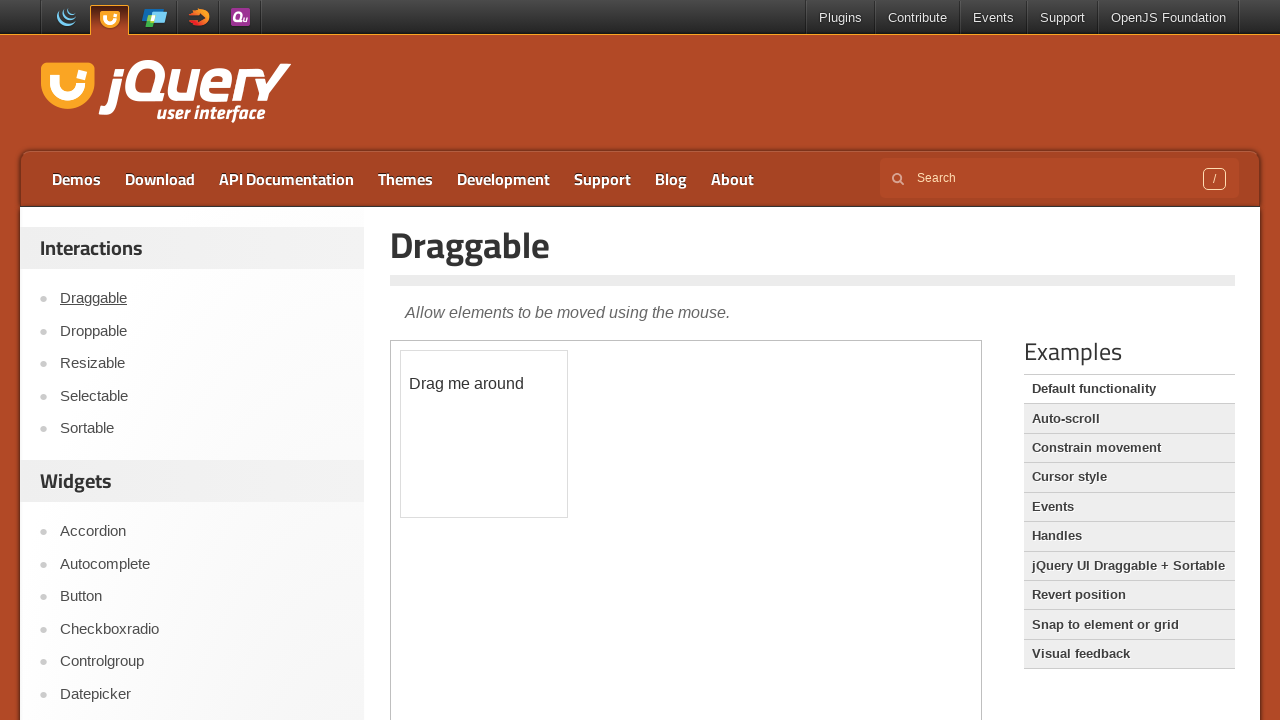

Located draggable element
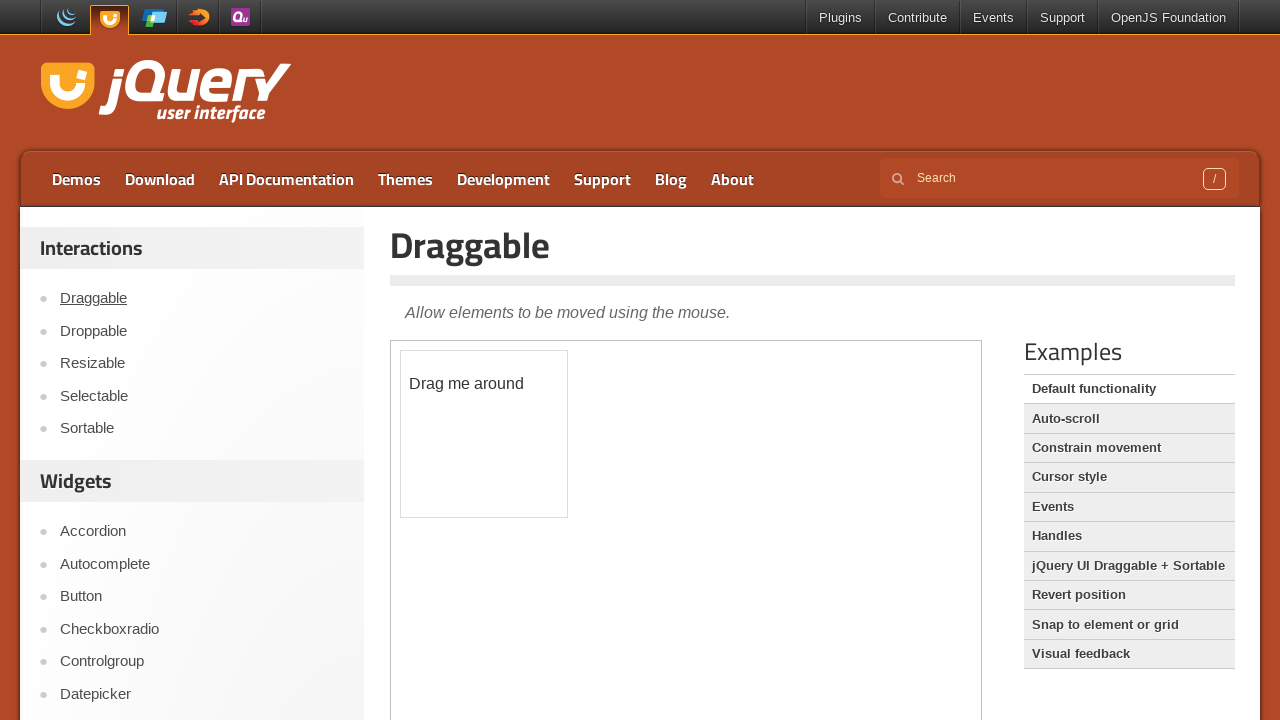

Dragged draggable element to position x=100, y=100 at (501, 451)
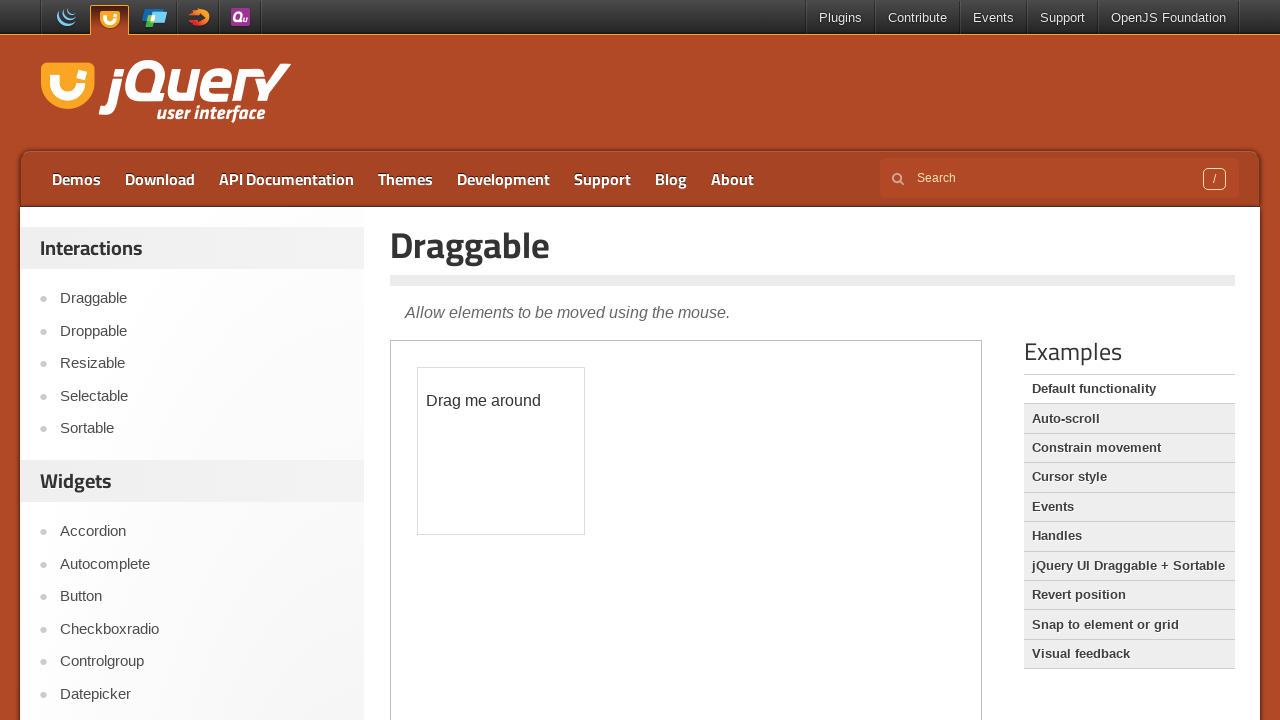

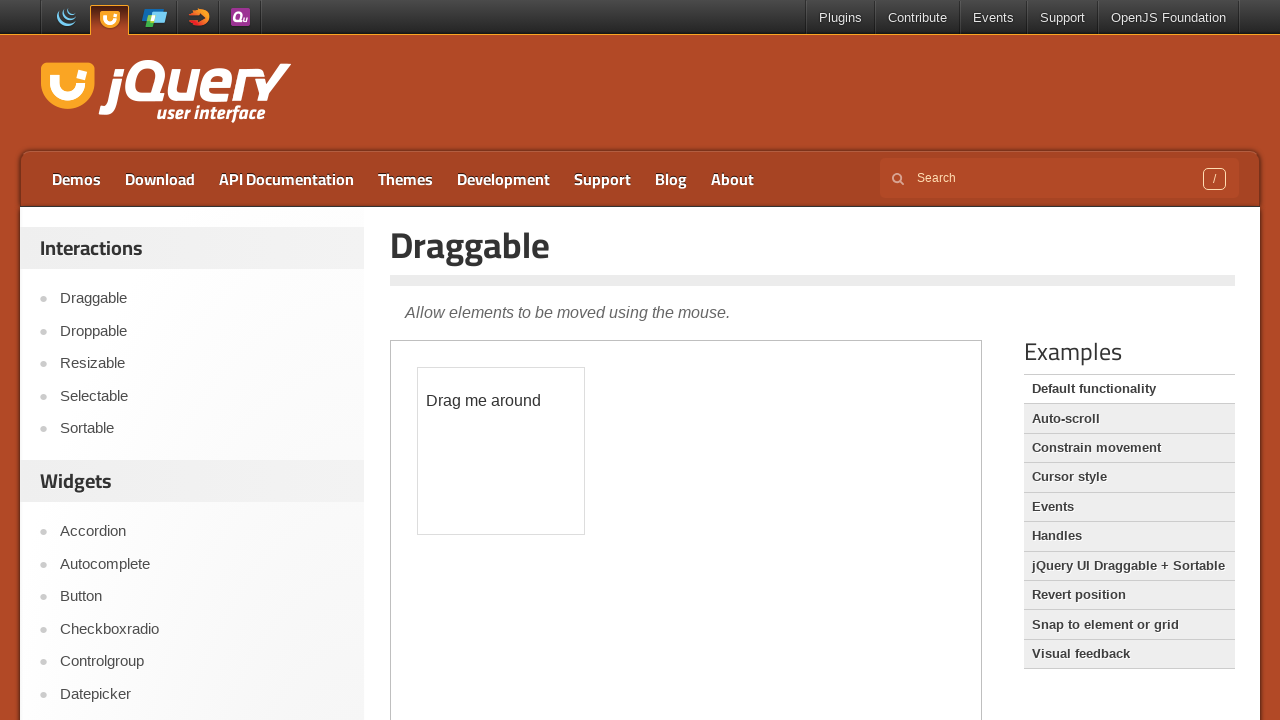